Navigates to W3Schools HTML tables tutorial page and verifies that the customers table is present and contains expected data like "Germany"

Starting URL: https://www.w3schools.com/html/html_tables.asp

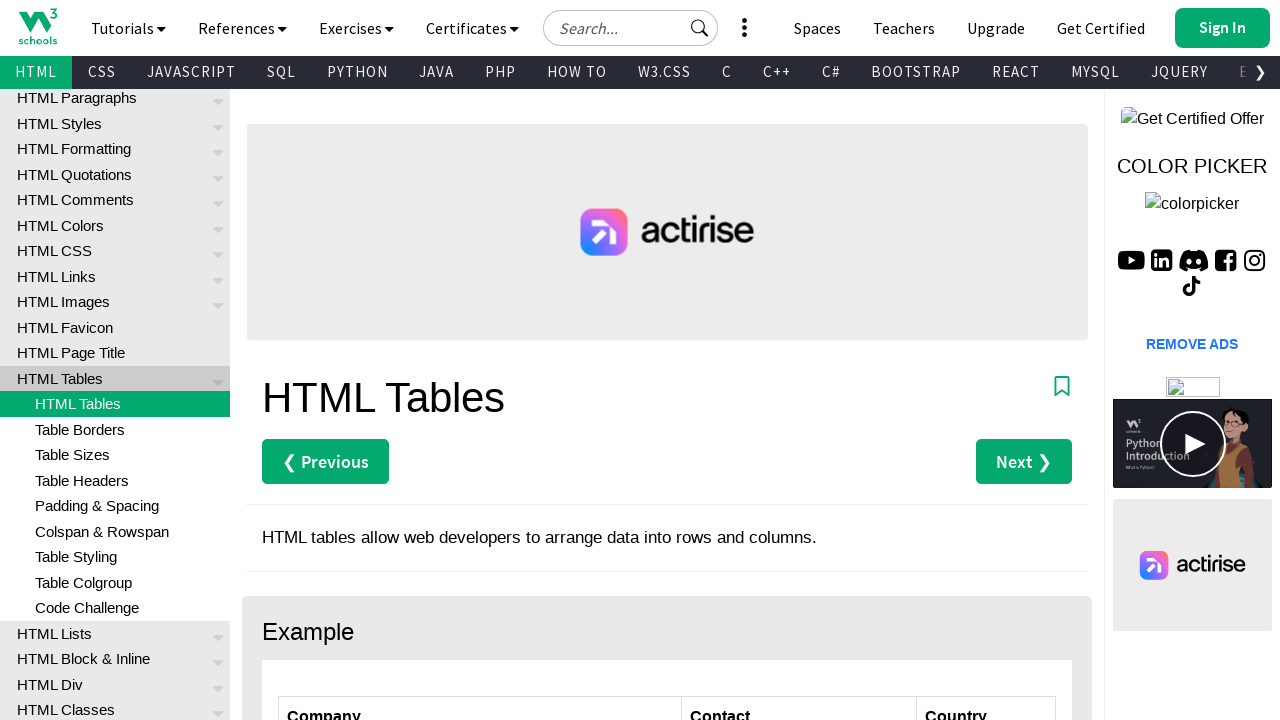

Navigated to W3Schools HTML tables tutorial page
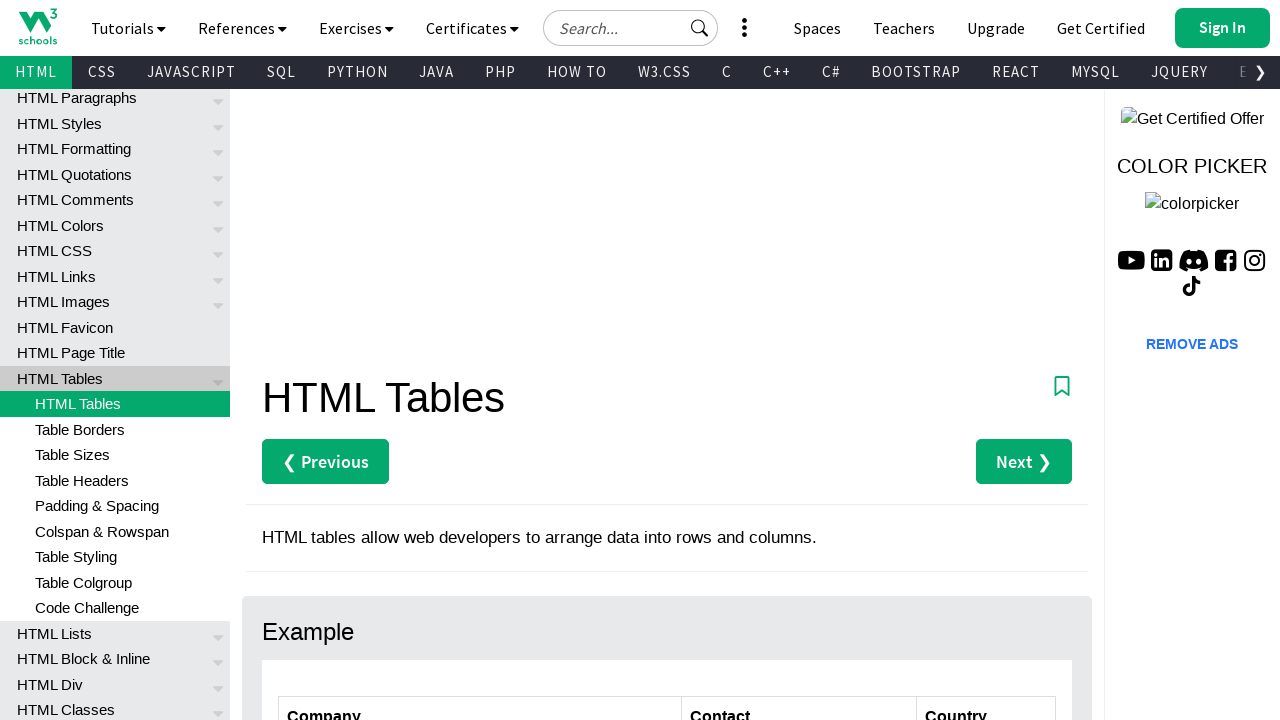

Customers table selector found and visible
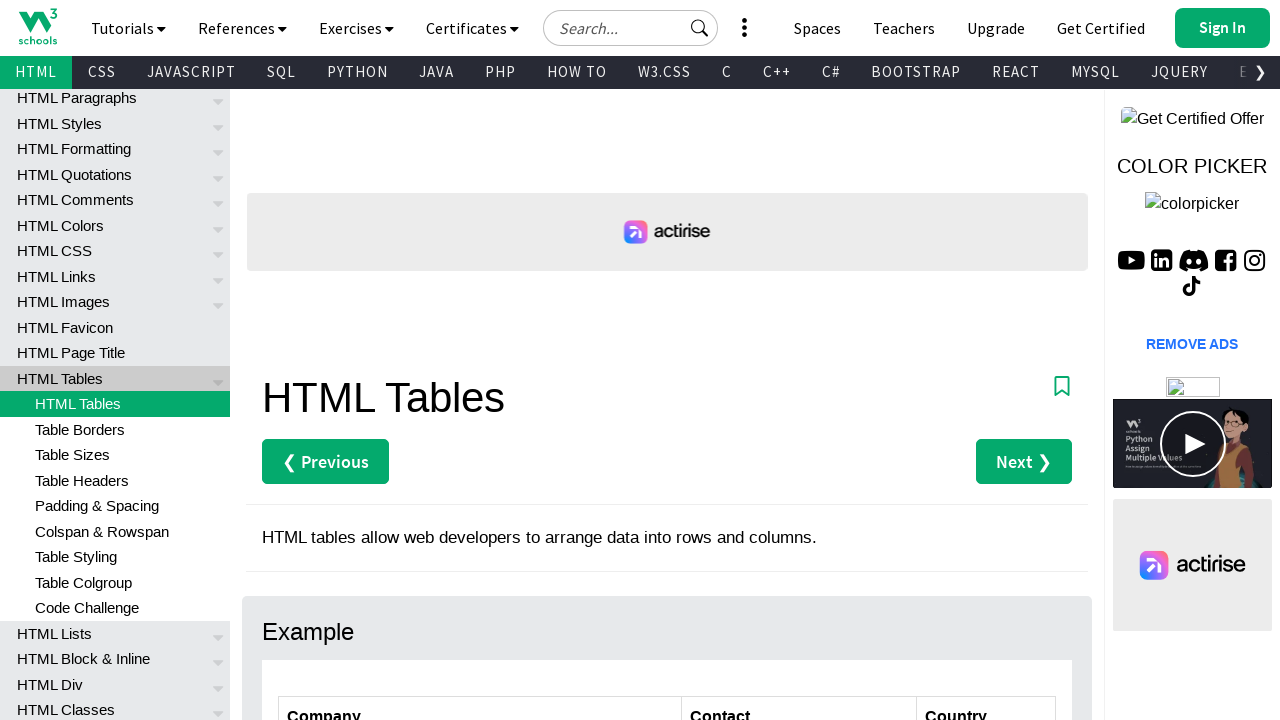

Table rows are present in the customers table
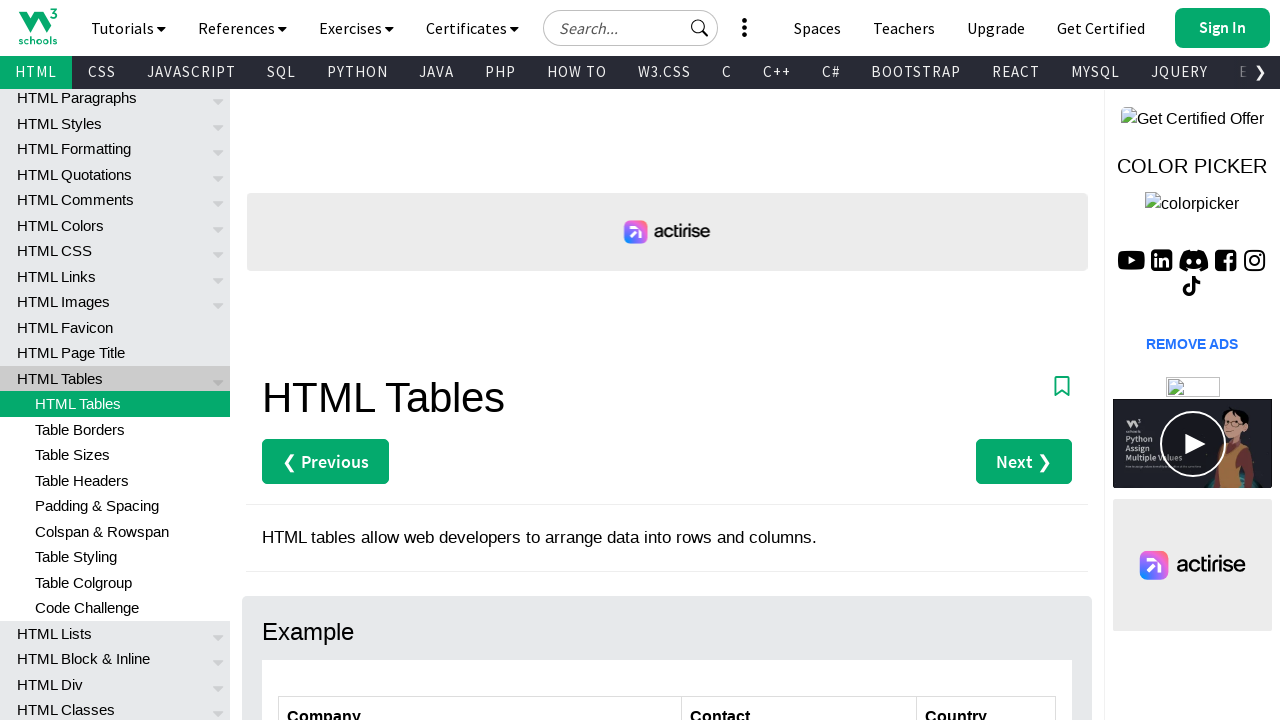

Found 'Germany' text in customers table
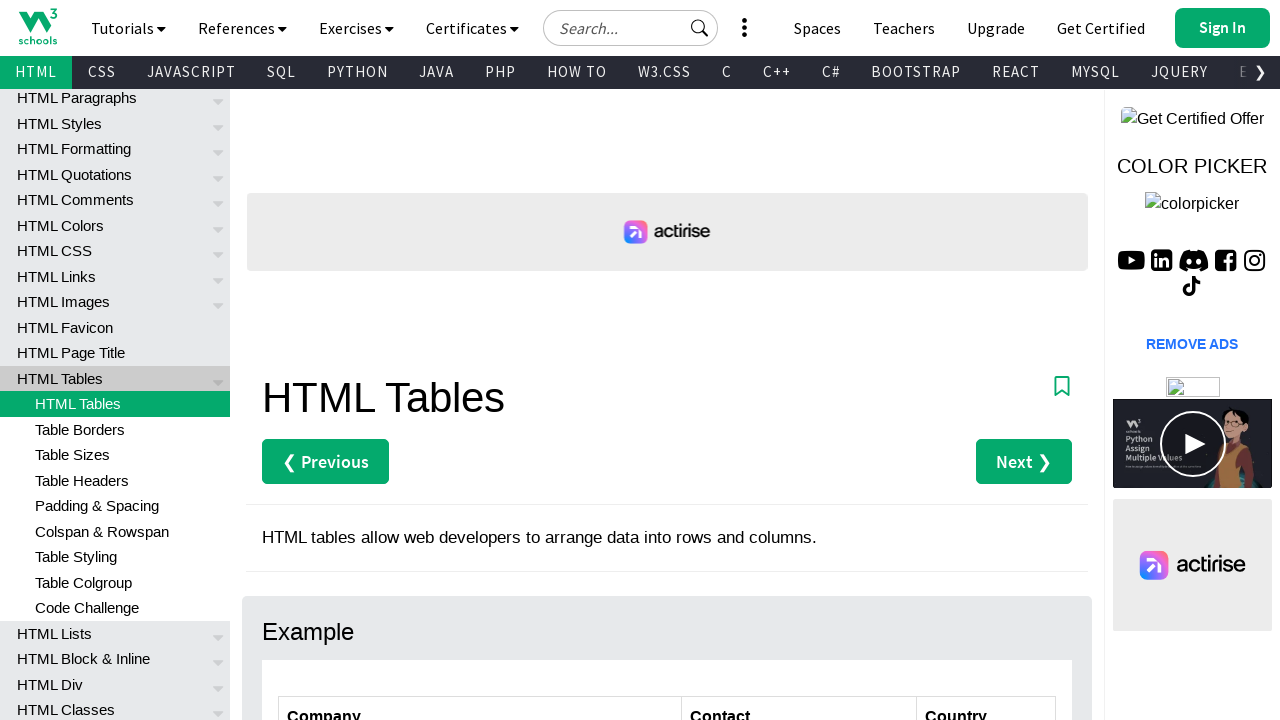

First row of customers table is ready
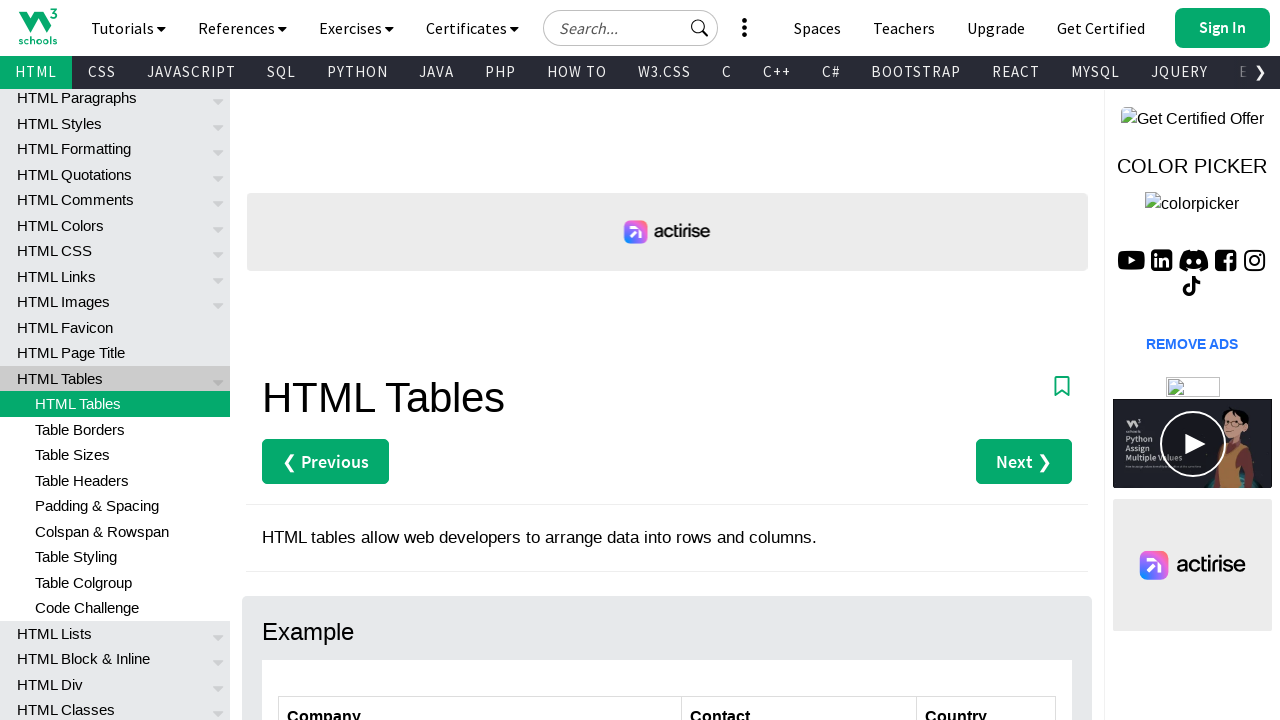

Clicked on Germany cell in customers table at (986, 360) on table#customers td:has-text('Germany')
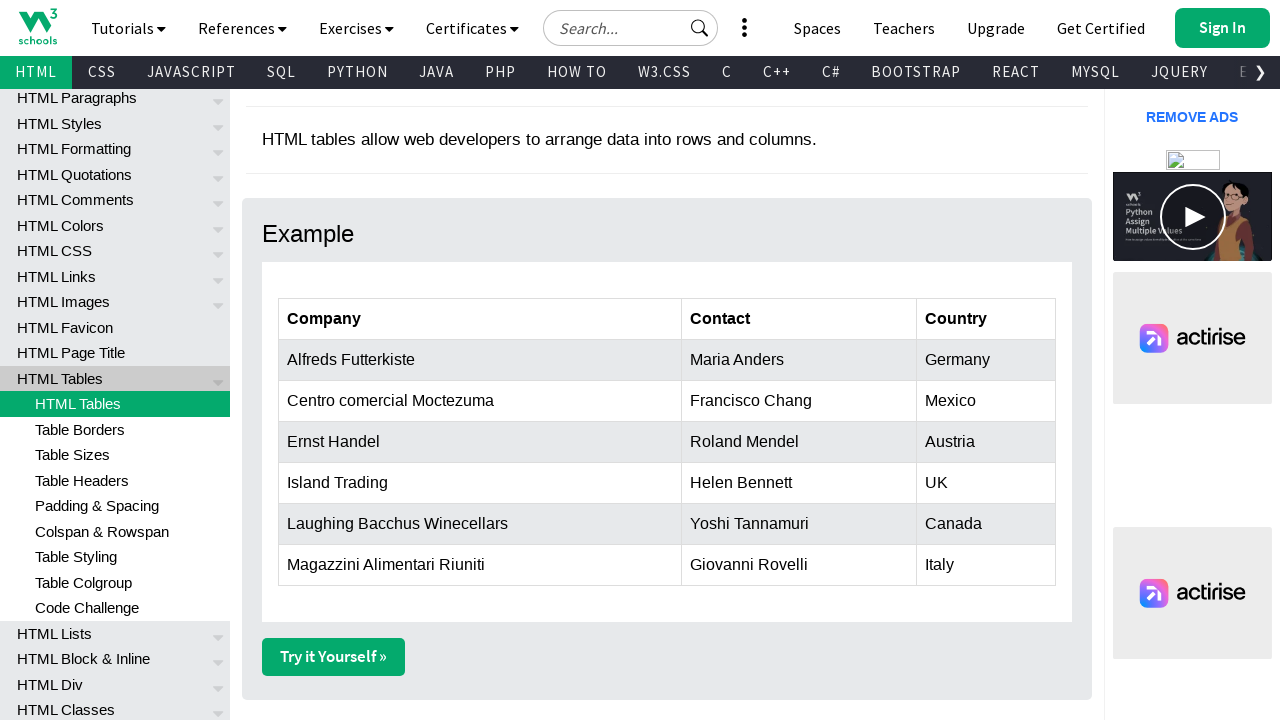

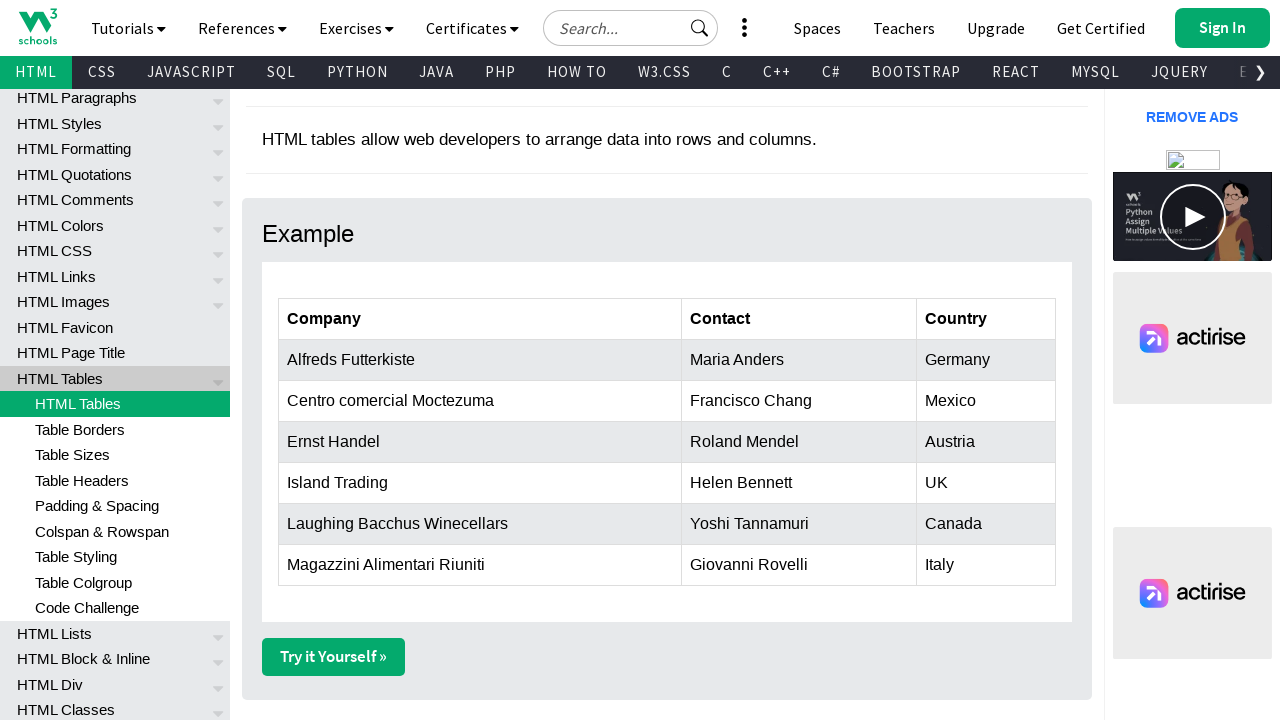